Tests MailChimp password validation by entering different password patterns and verifying that password strength indicators update correctly

Starting URL: https://login.mailchimp.com/signup/post

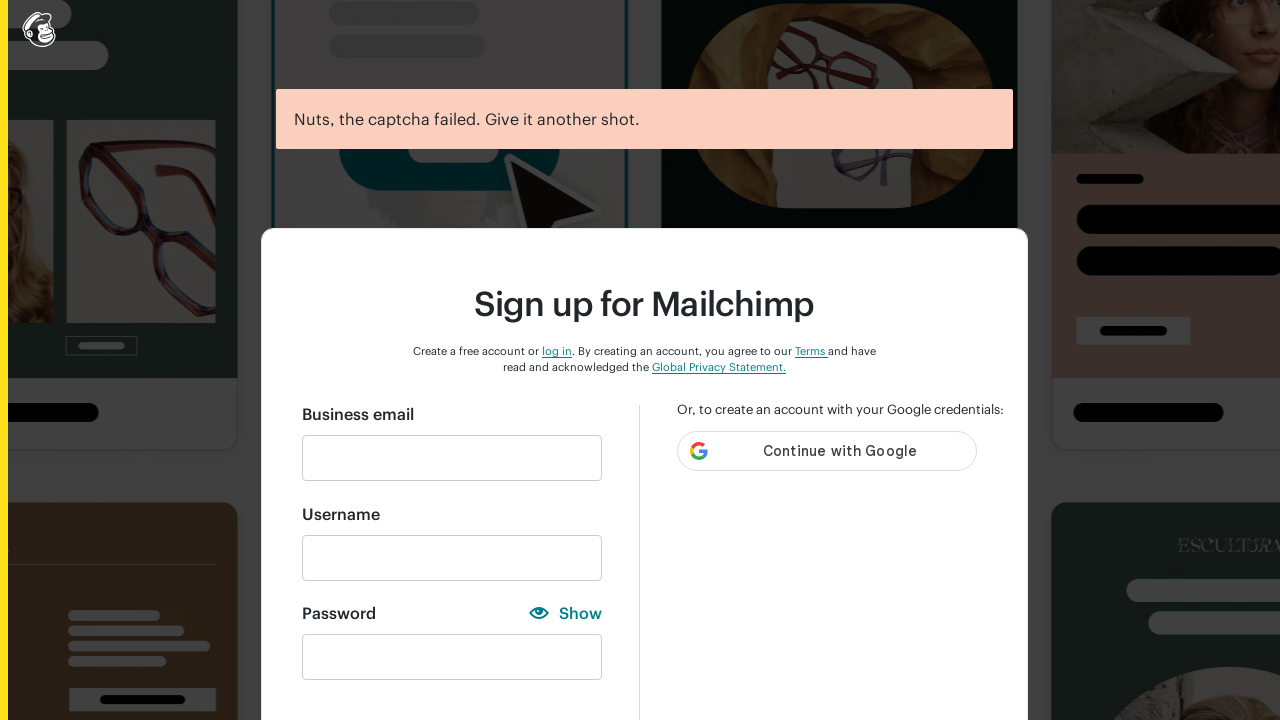

Filled email field with 'automationfc@gmail.net' on input#email
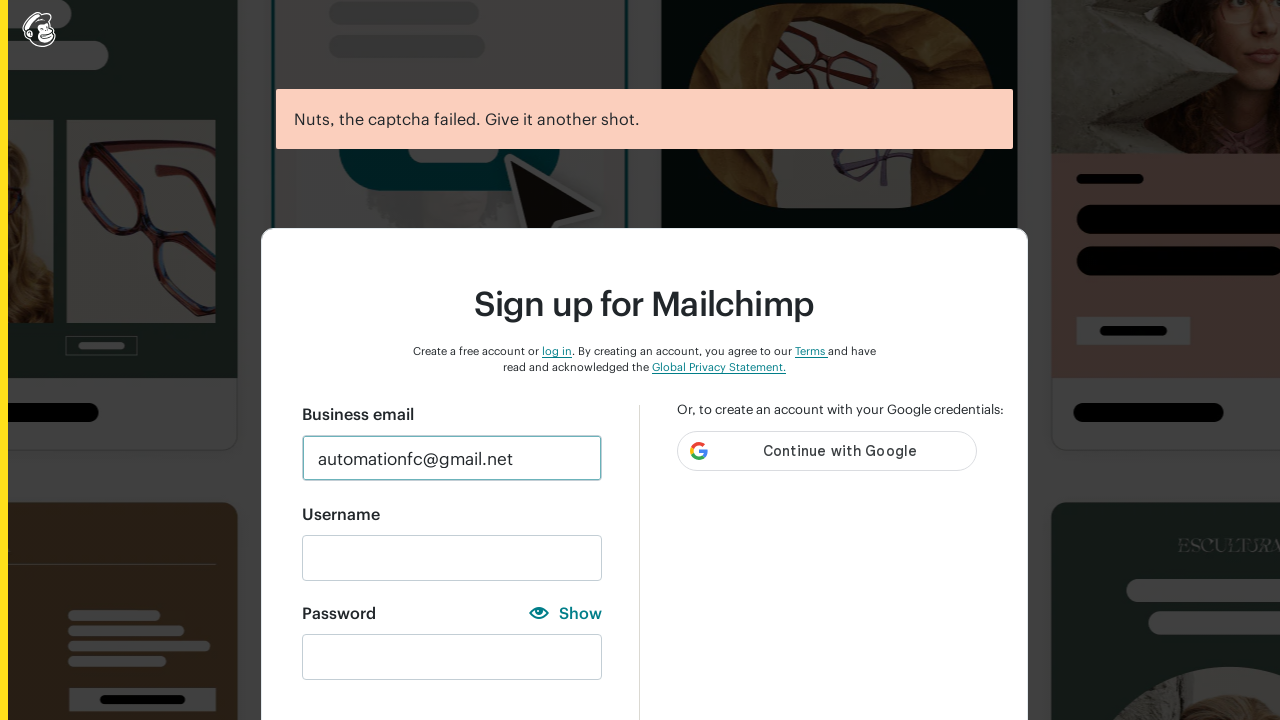

Waited 3000ms for page to load
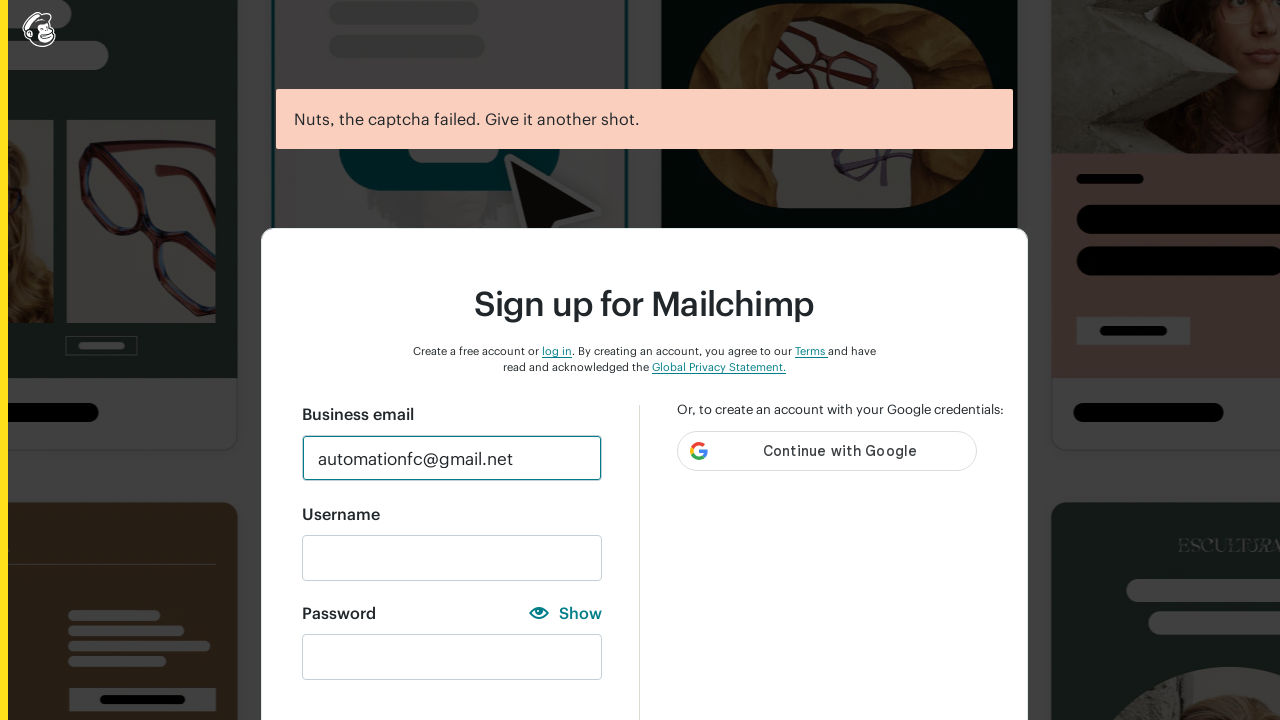

Located password input field
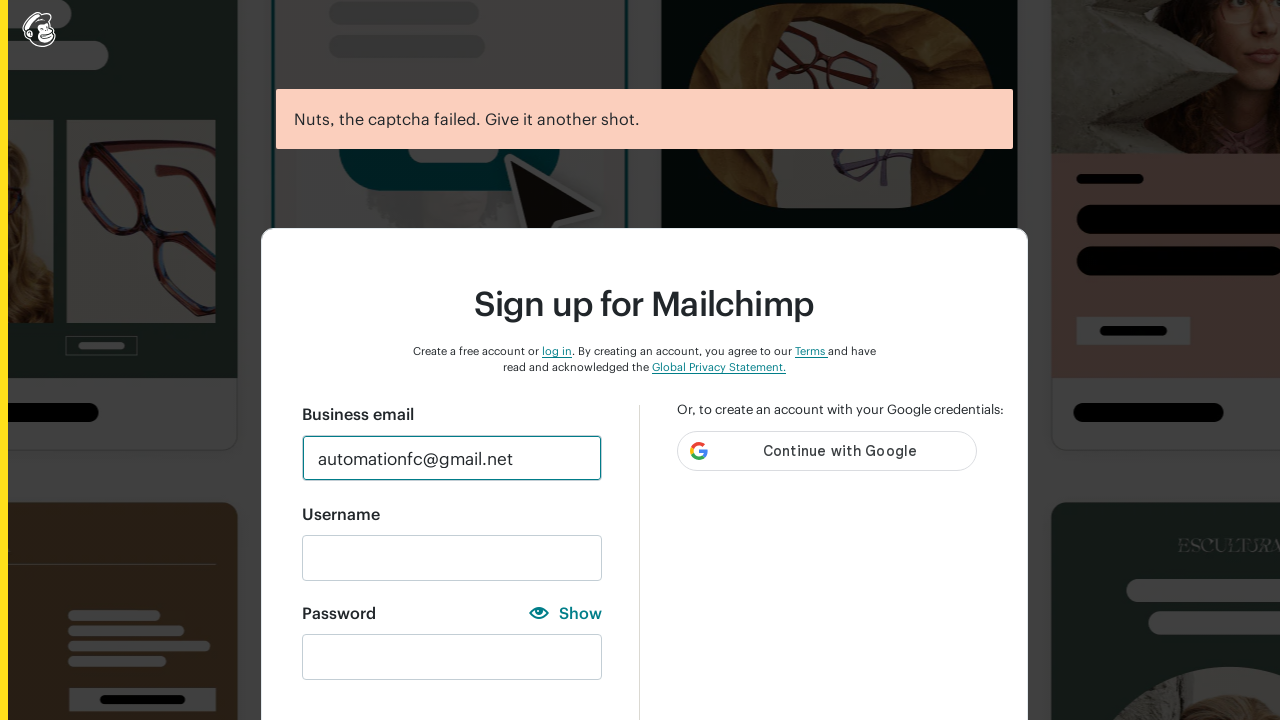

Filled password field with 'aa' to test lowercase validation on input#new_password
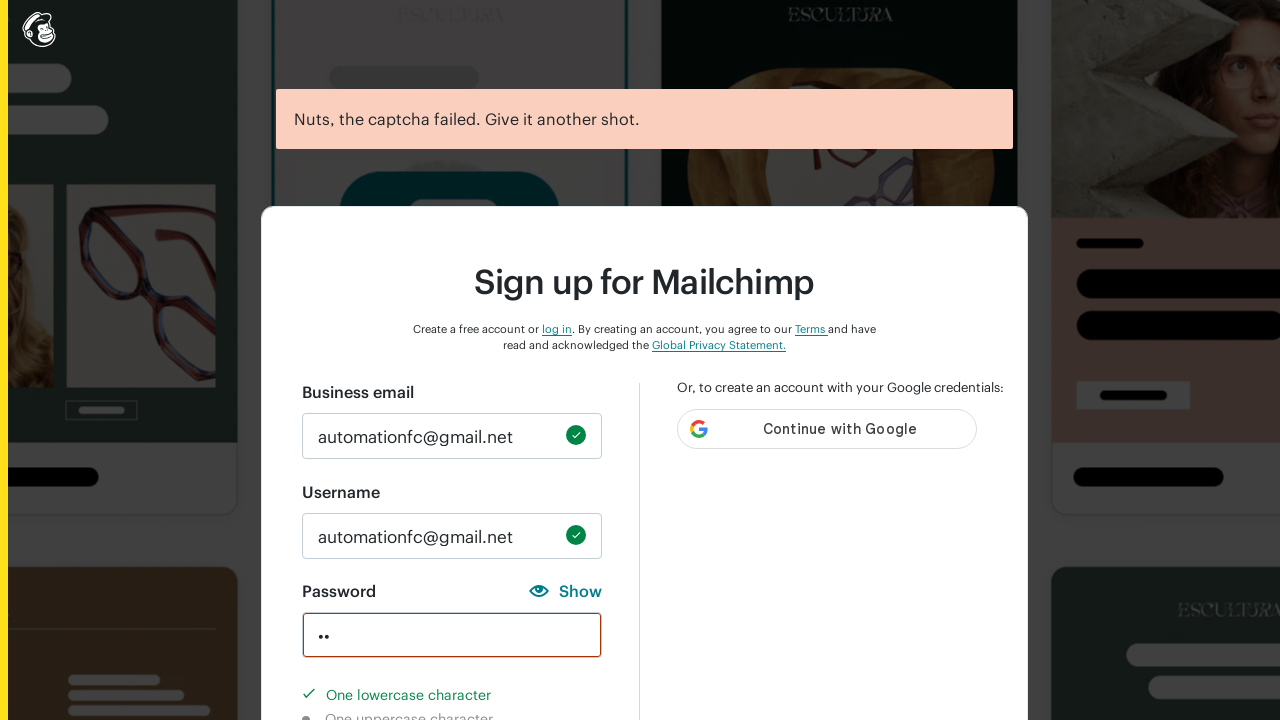

Waited 2000ms for password strength indicators to update
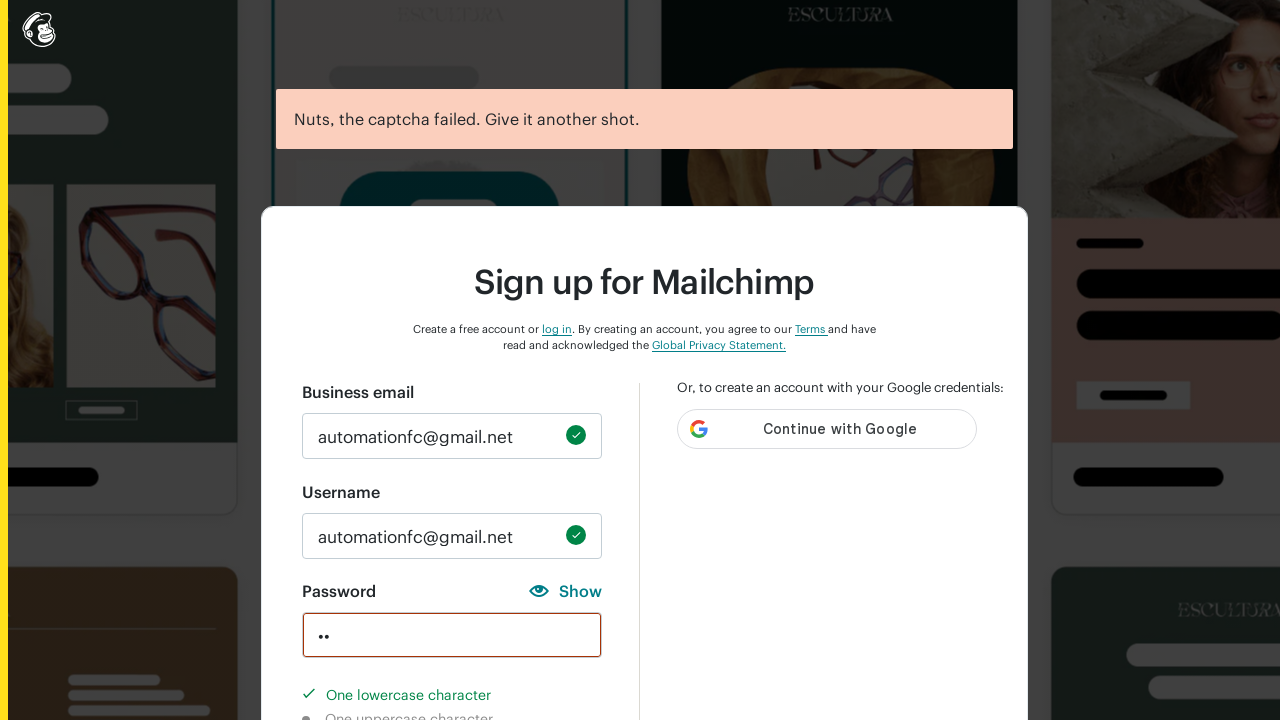

Verified lowercase character requirement is marked as completed
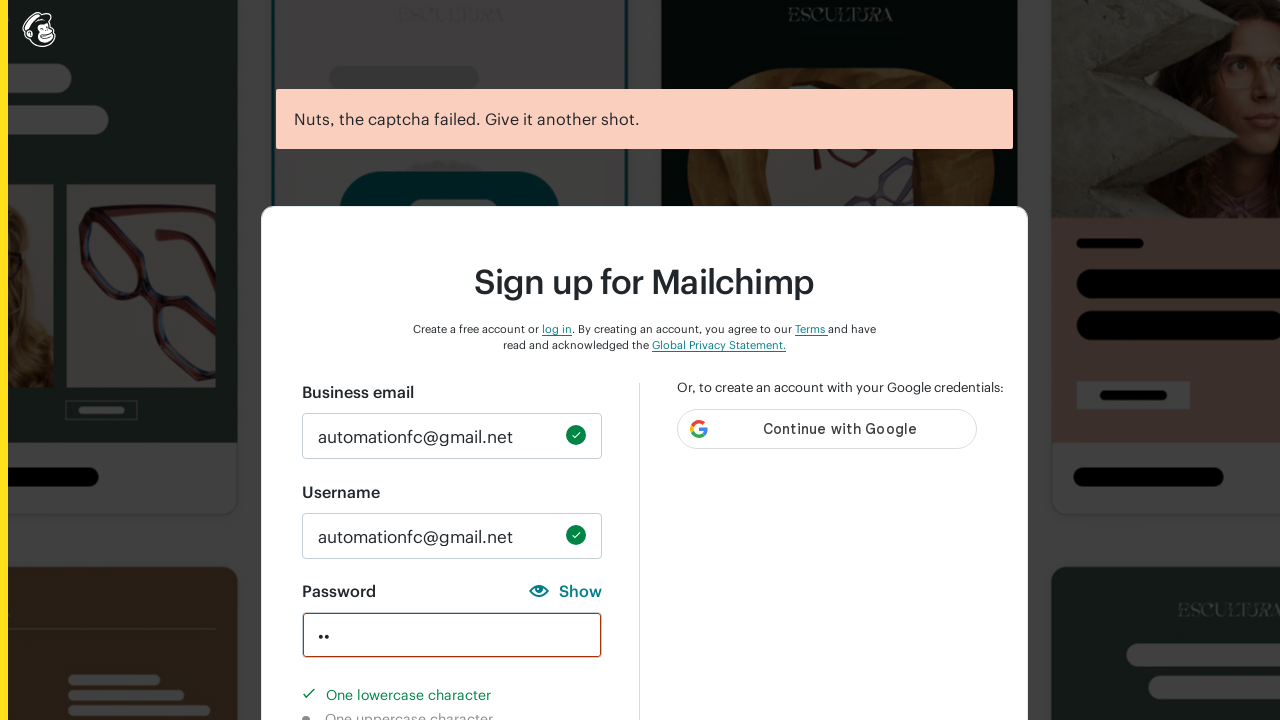

Verified uppercase character requirement is marked as not completed
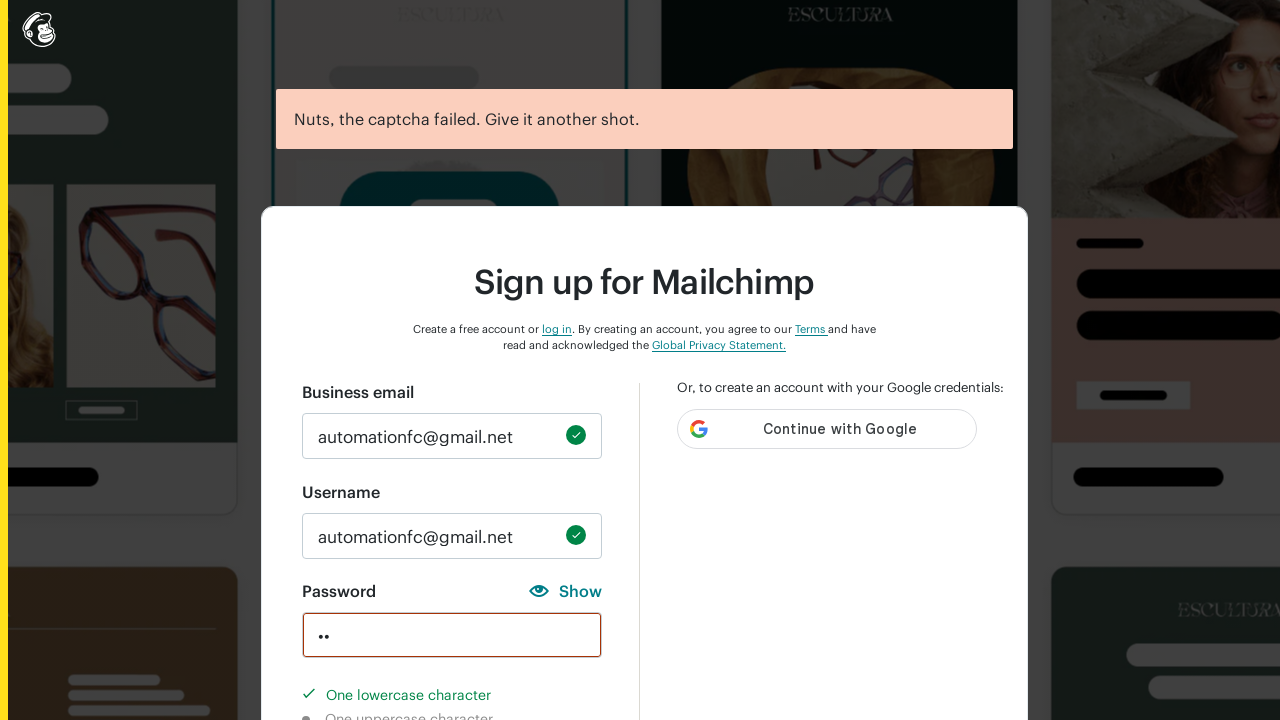

Verified number character requirement is marked as not completed
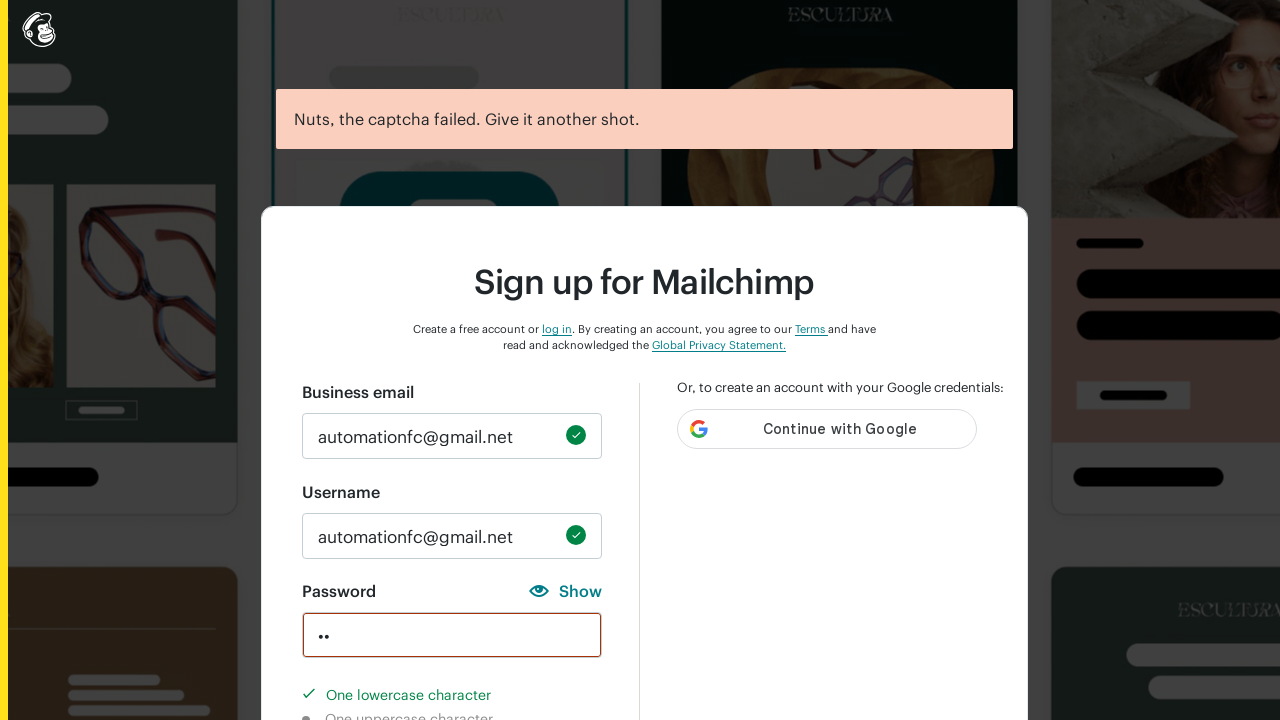

Verified special character requirement is marked as not completed
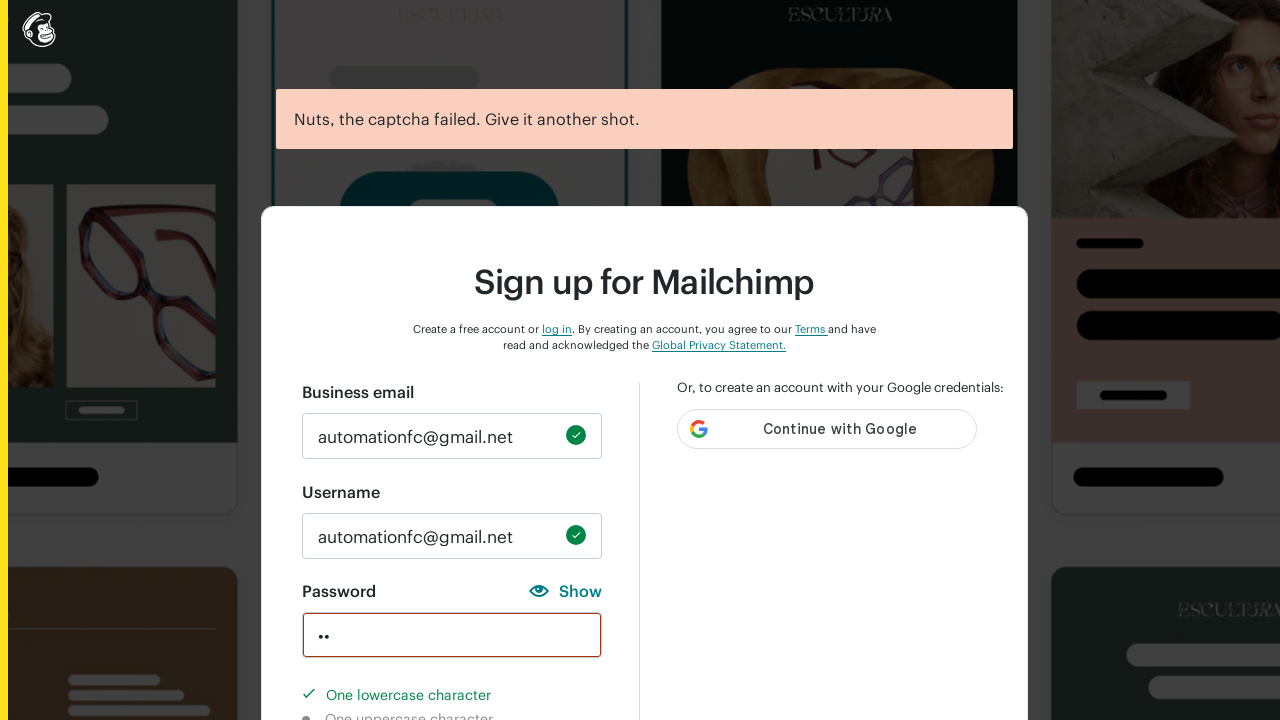

Verified 8-character minimum requirement is marked as not completed
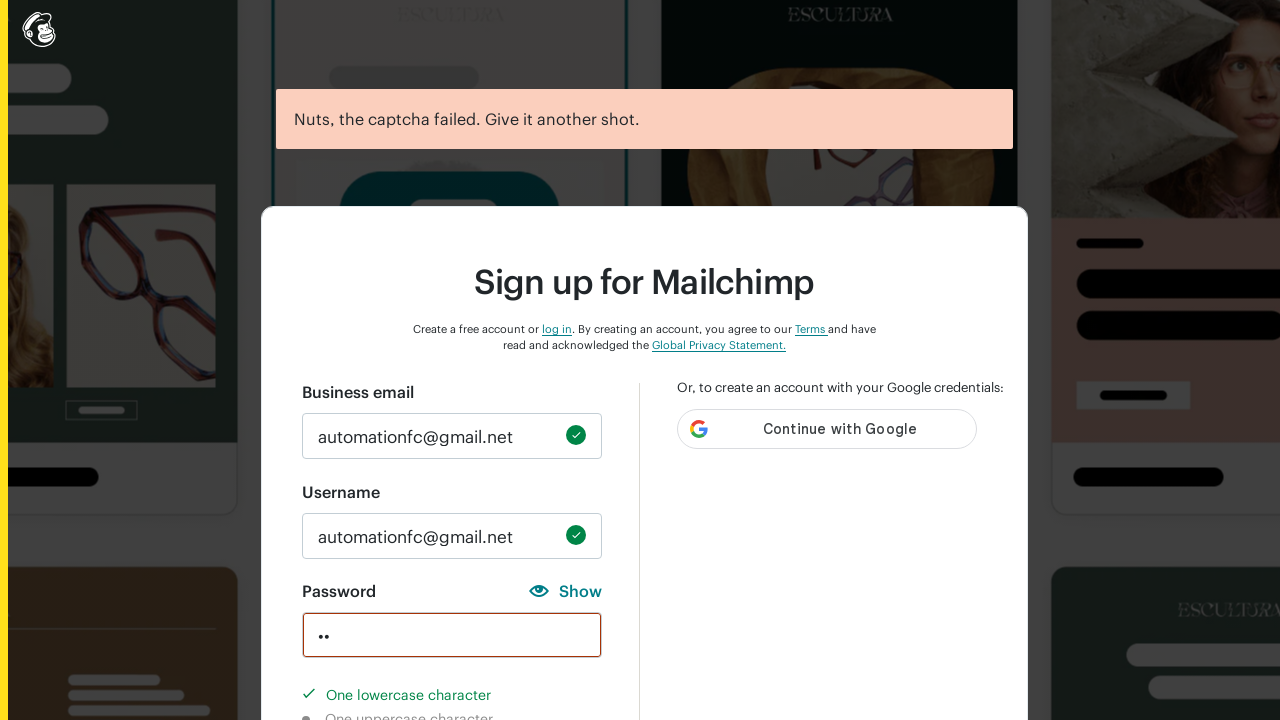

Filled password field with 'AAA' to test uppercase validation on input#new_password
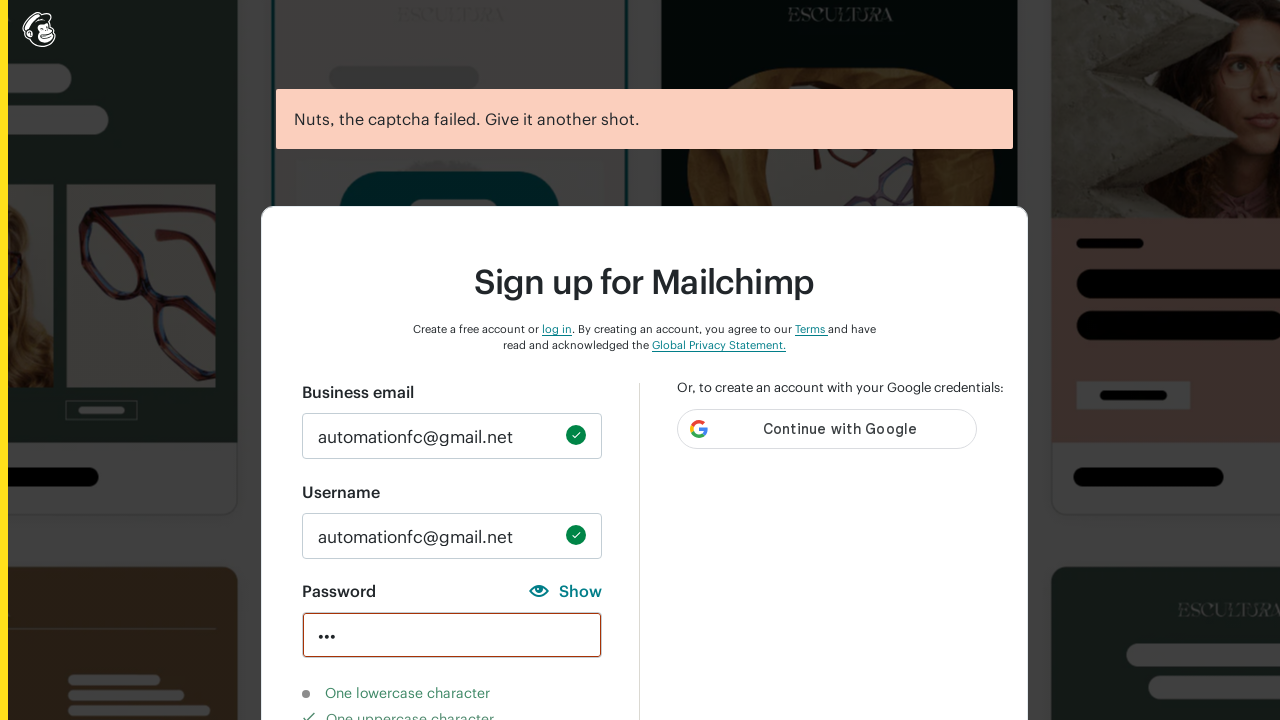

Waited 2000ms for password strength indicators to update
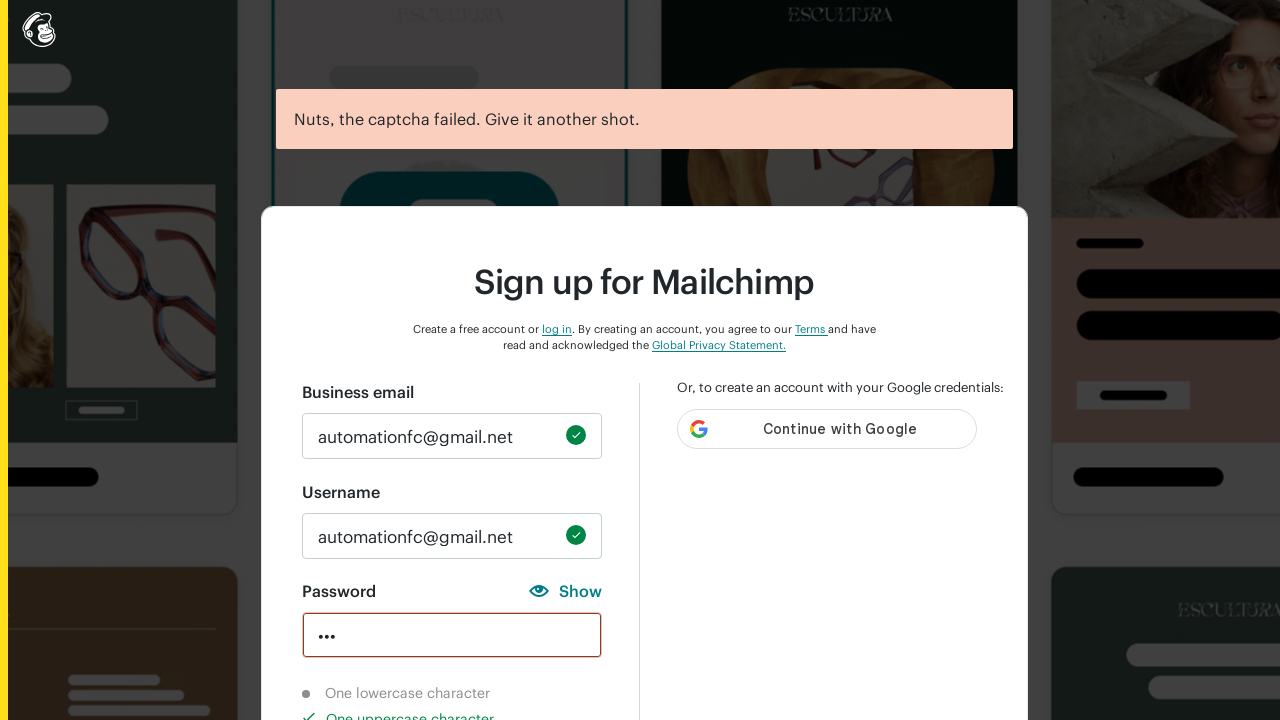

Verified lowercase character requirement is marked as not completed
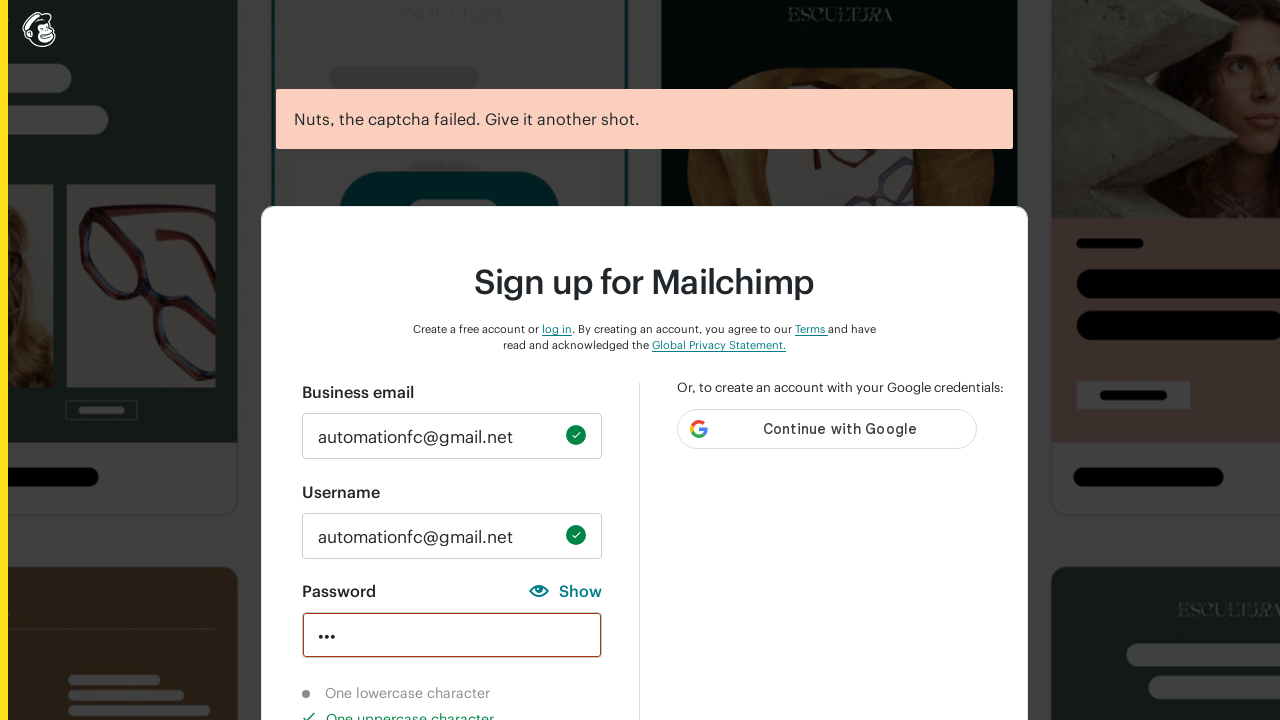

Verified uppercase character requirement is marked as completed
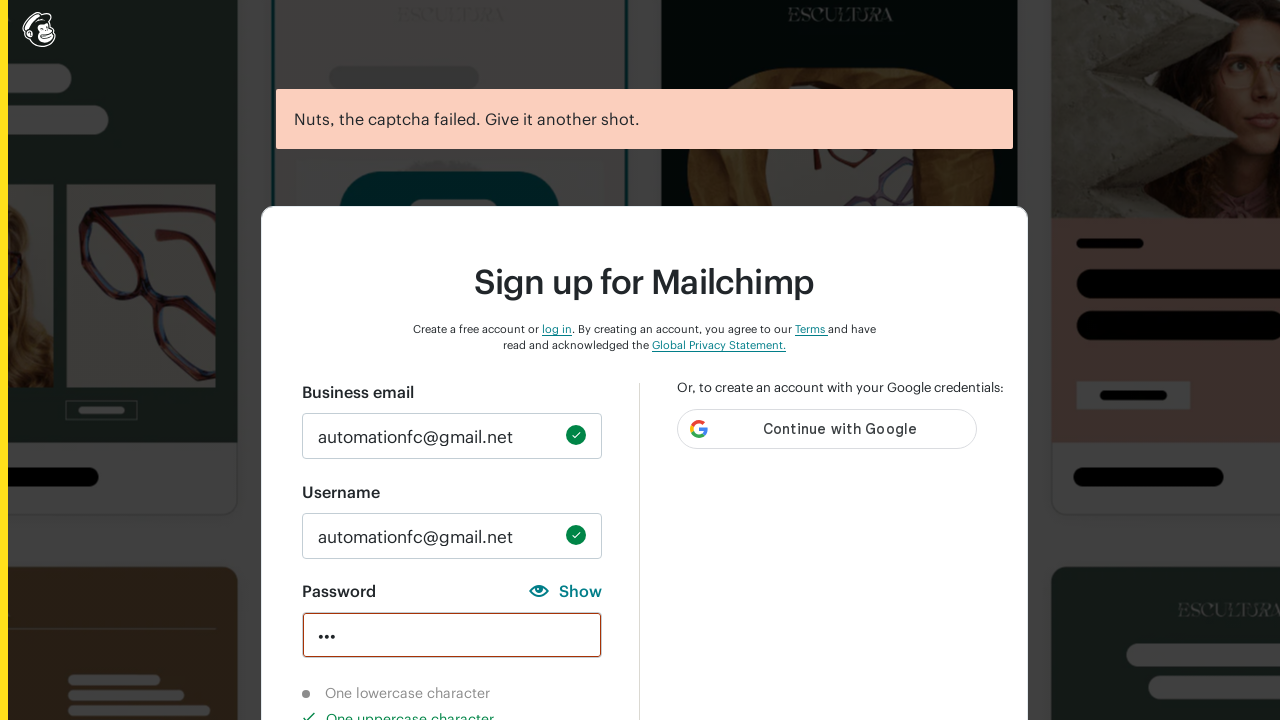

Verified number character requirement is marked as not completed
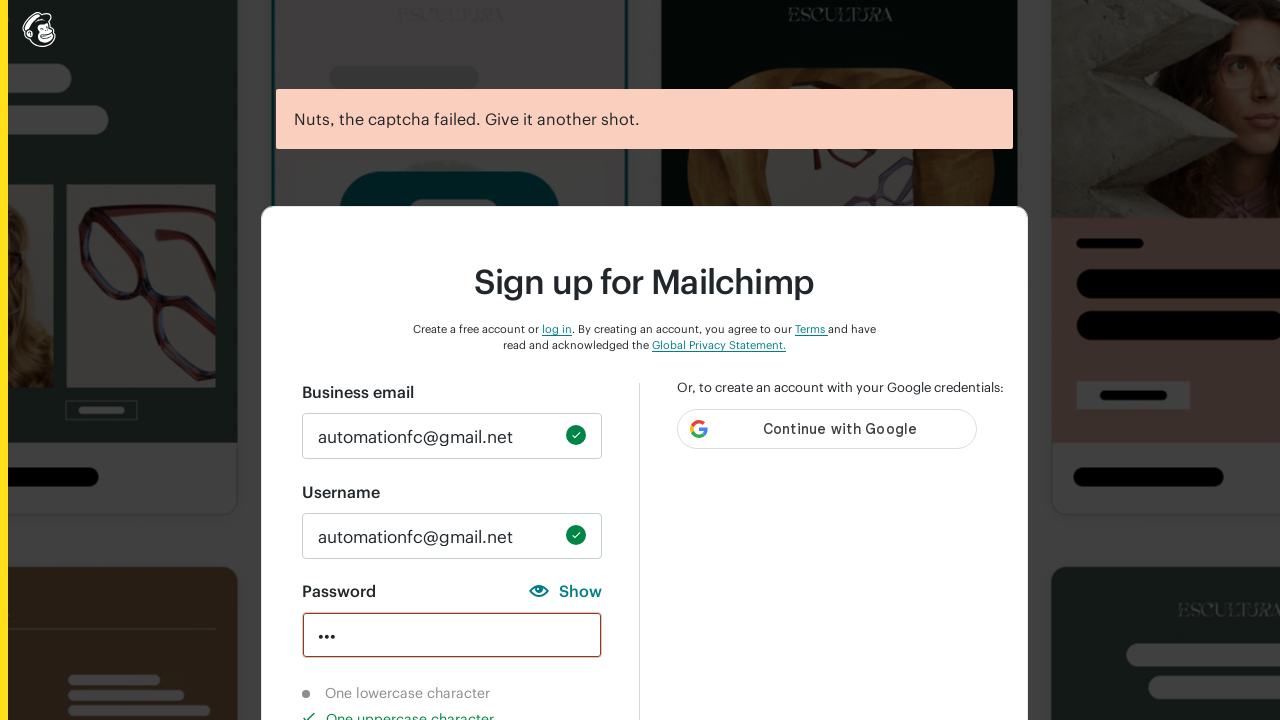

Verified special character requirement is marked as not completed
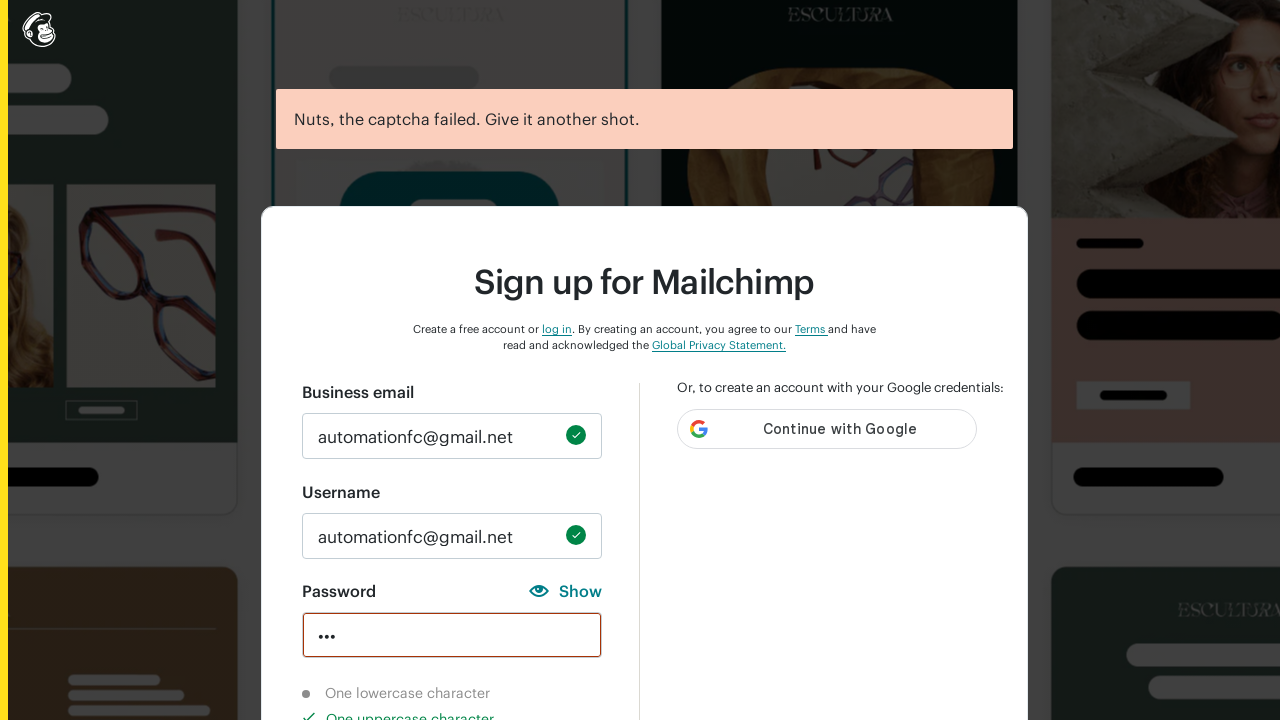

Verified 8-character minimum requirement is marked as not completed
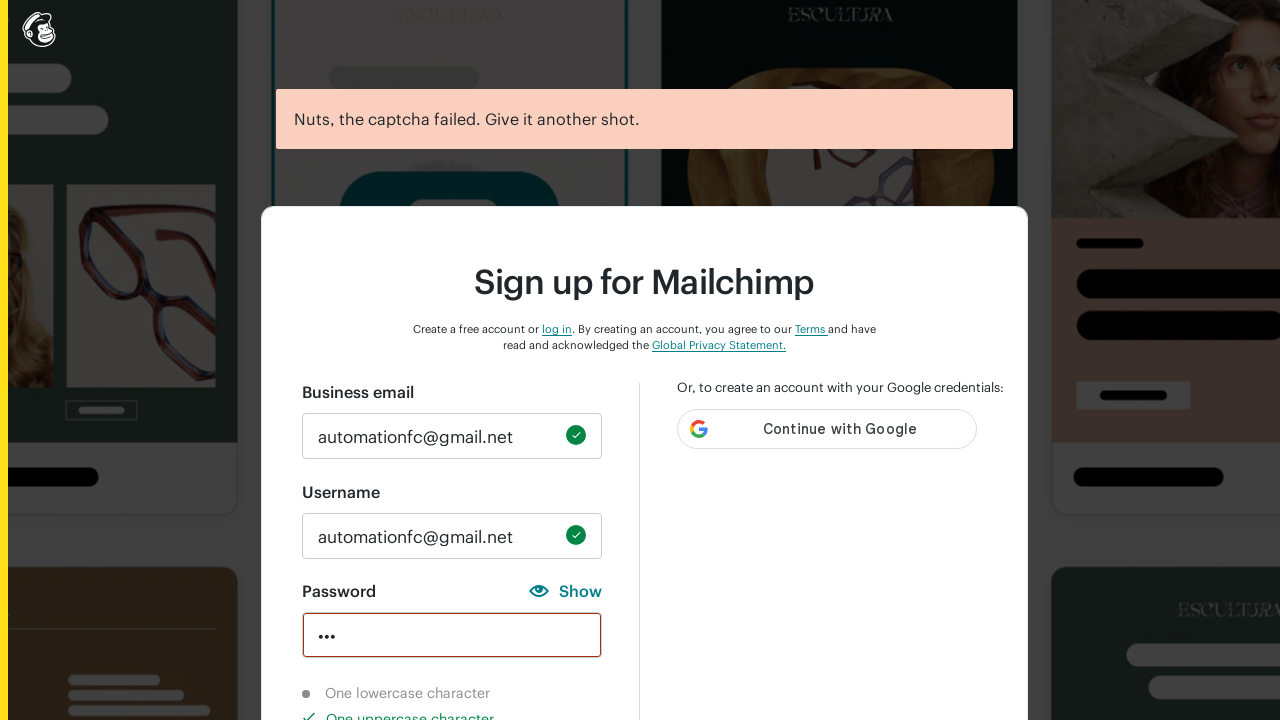

Filled password field with 'ABCabc@@@123' to test full valid password on input#new_password
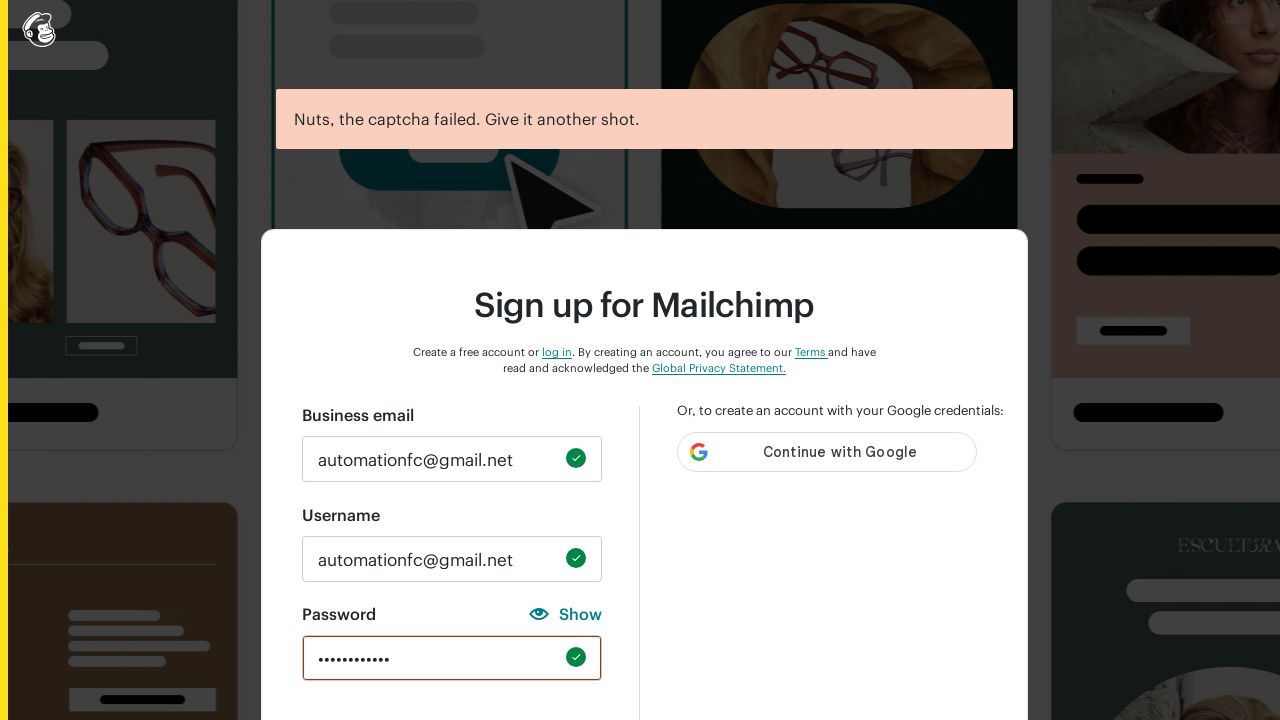

Waited 2000ms for password strength indicators to update
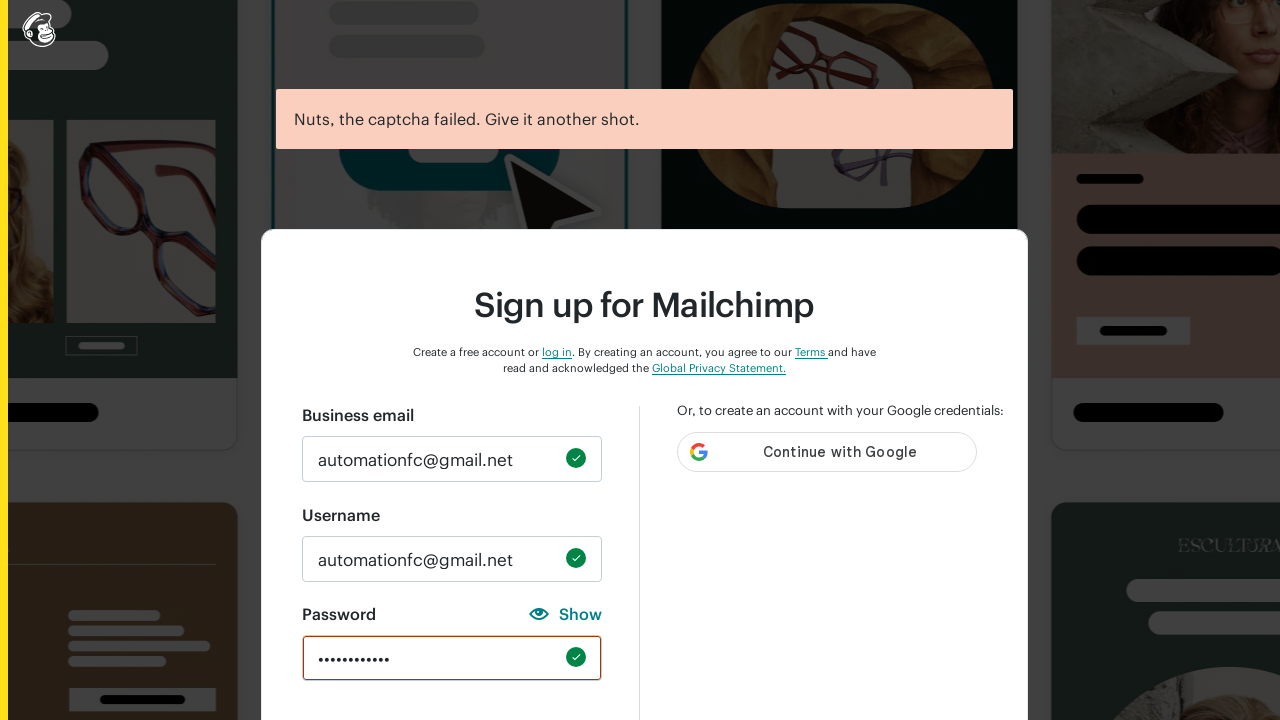

Verified password field is still visible after entering valid password
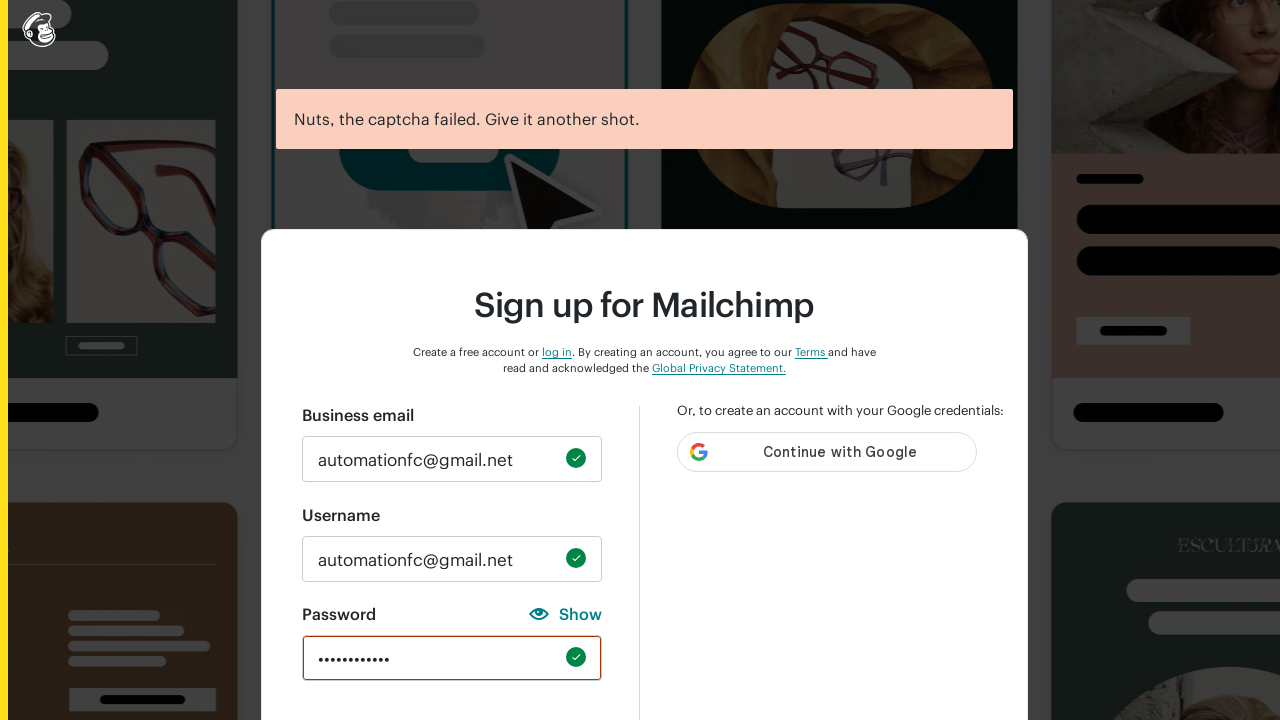

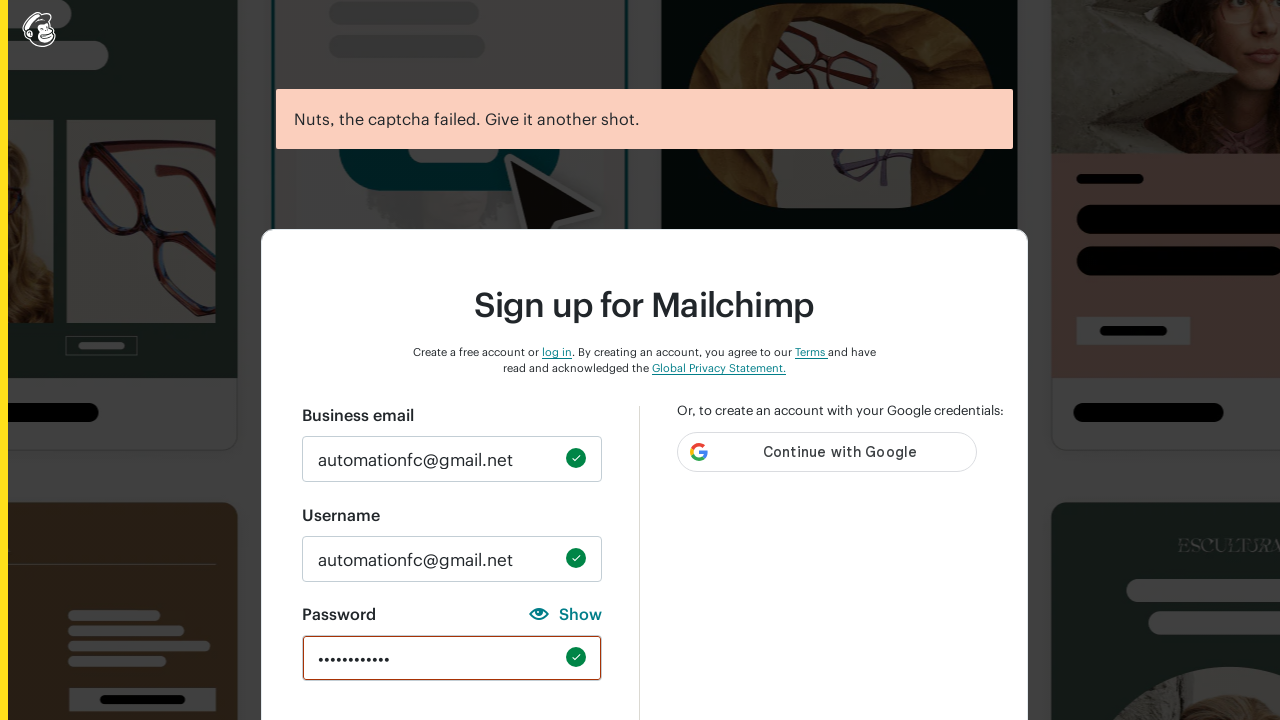